Waits for a price to reach $100, then clicks a button and solves a math problem by calculating the logarithm of a value and submitting the result

Starting URL: http://suninjuly.github.io/explicit_wait2.html

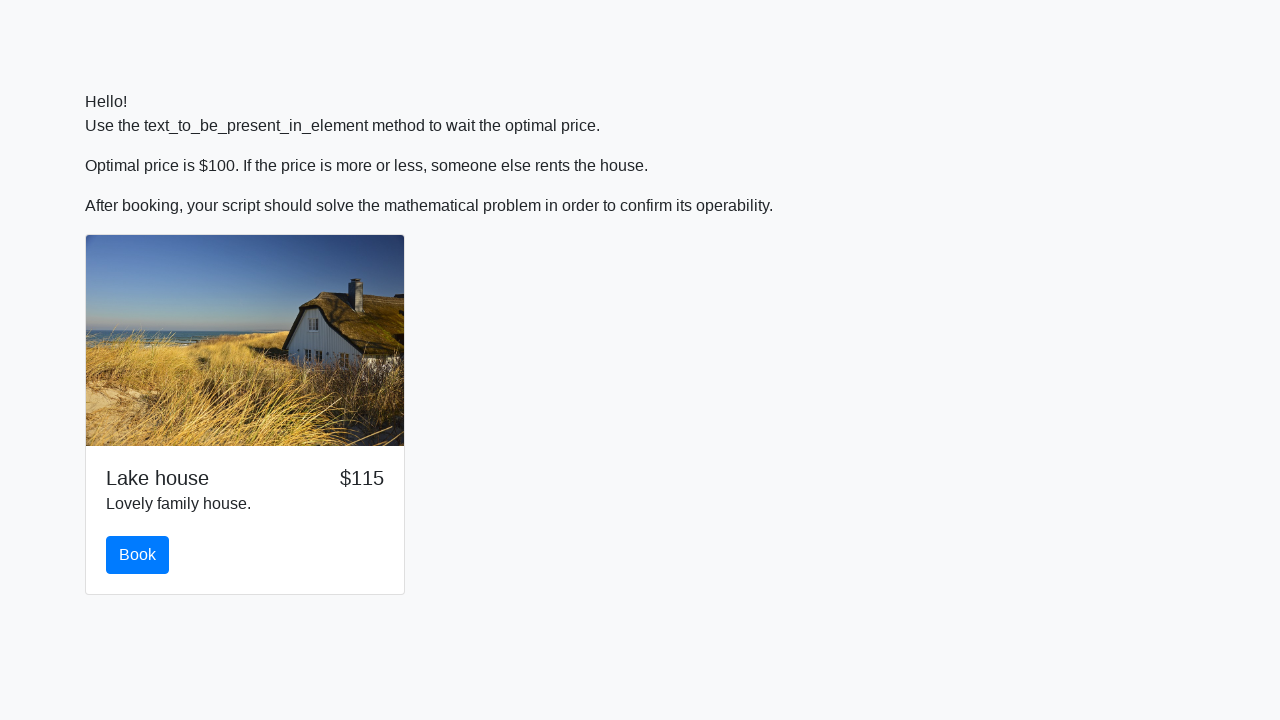

Waited for price to reach $100
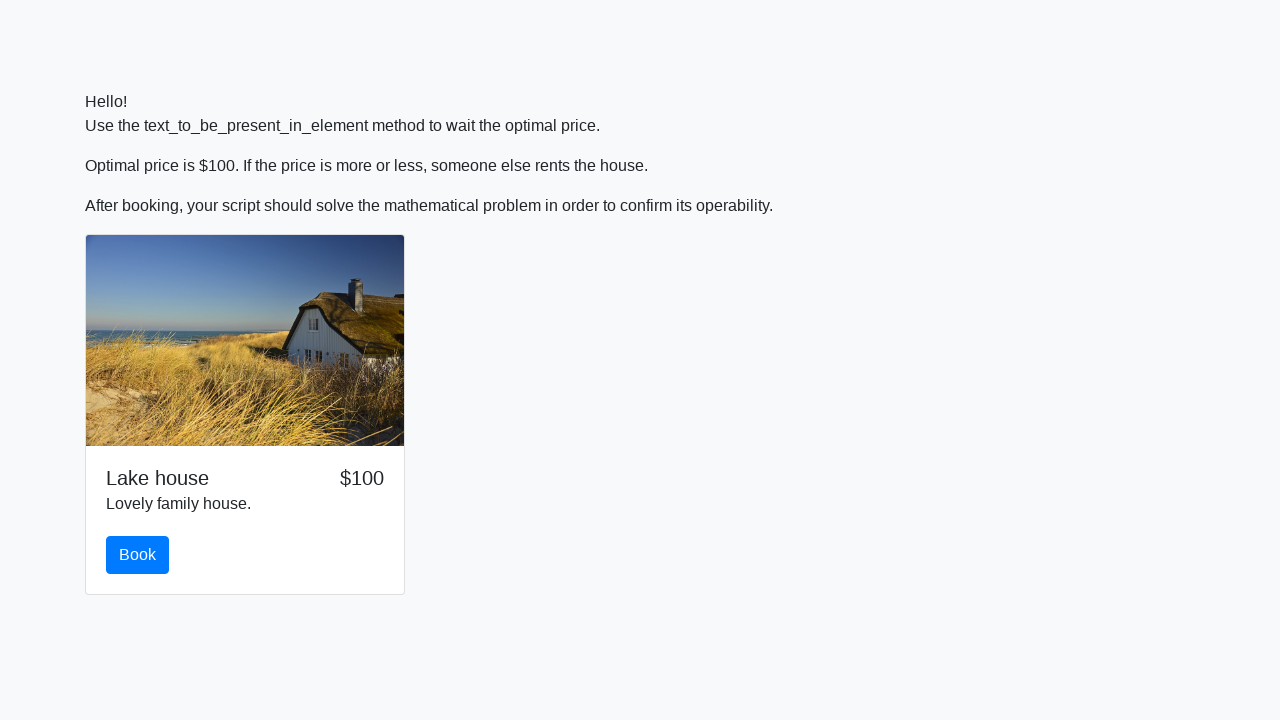

Clicked the book button at (138, 555) on xpath=/html/body/div/div/div/button
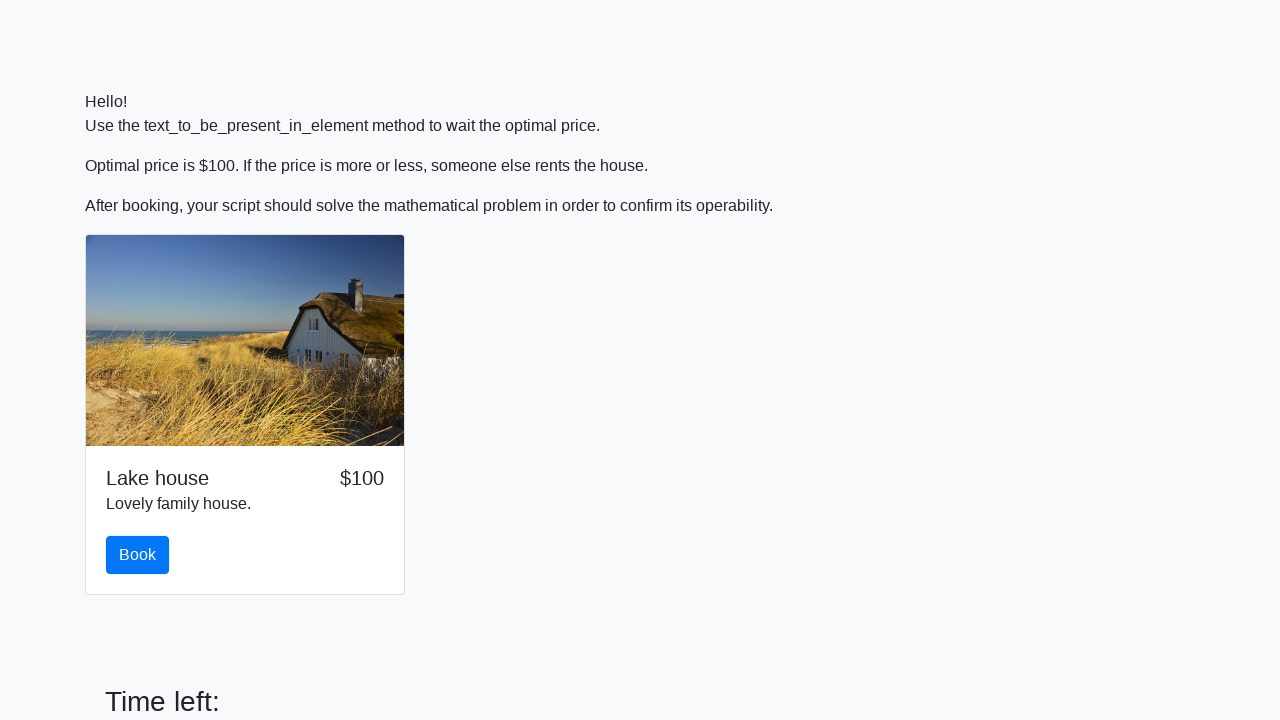

Retrieved value for calculation: 518
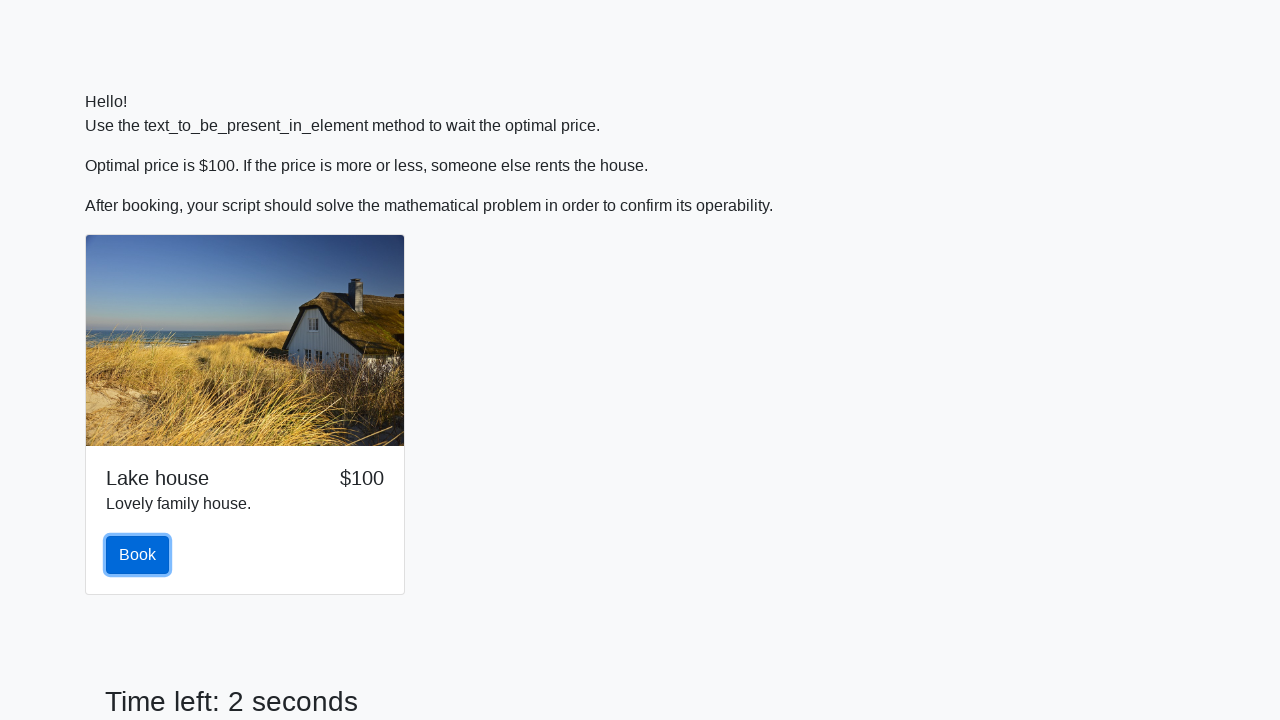

Calculated logarithm result: 1.4489366929511938
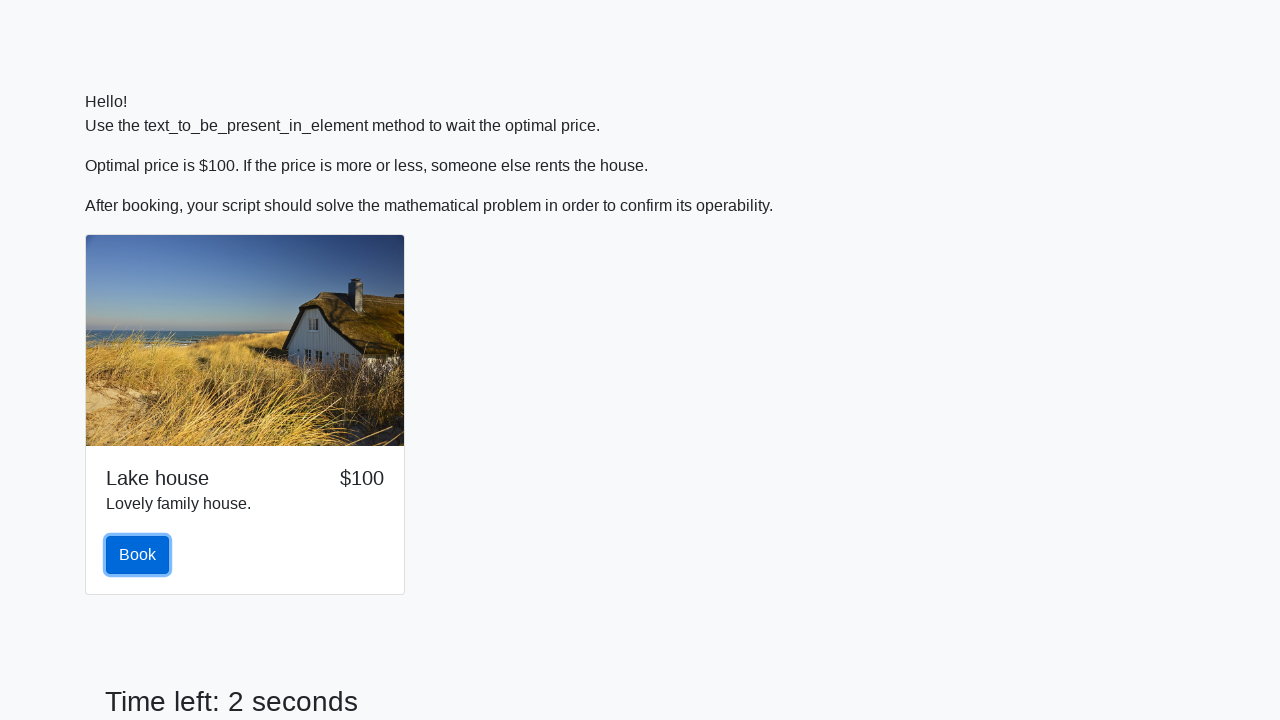

Filled answer field with calculated value: 1.4489366929511938 on xpath=/html/body/form/div/div/div/input
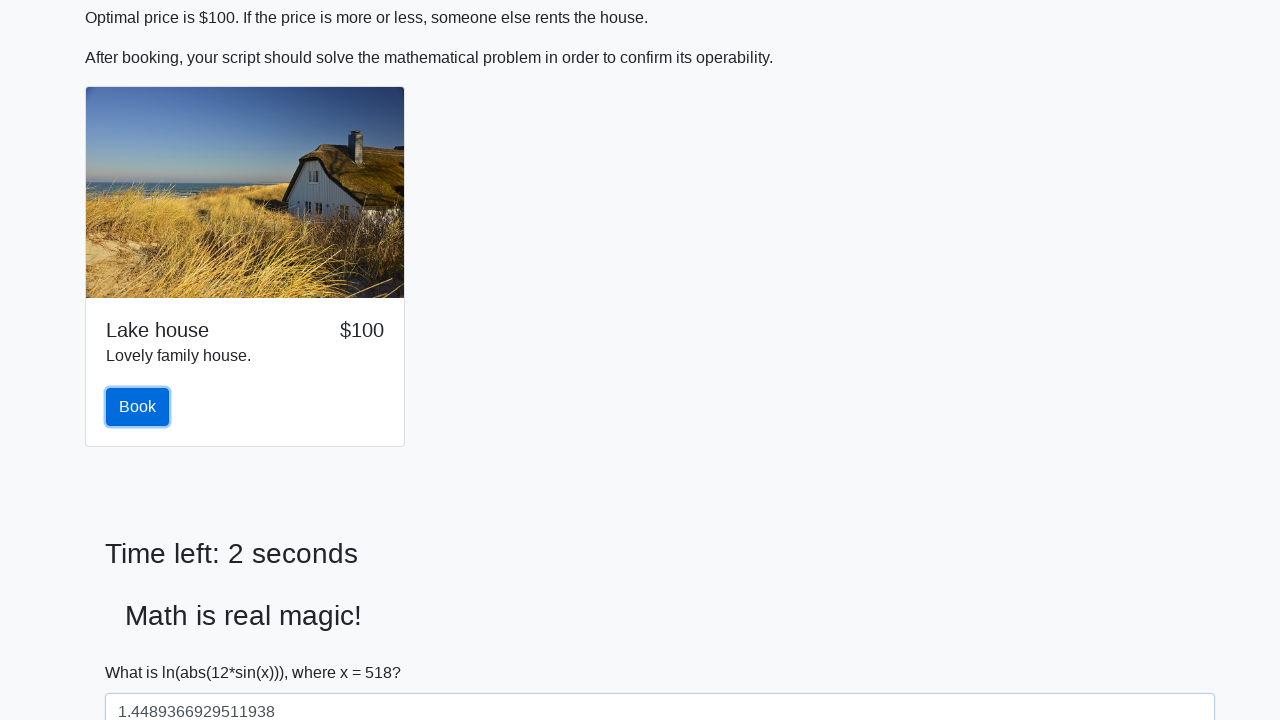

Clicked submit button to submit the answer at (143, 651) on xpath=/html/body/form/div/div/button
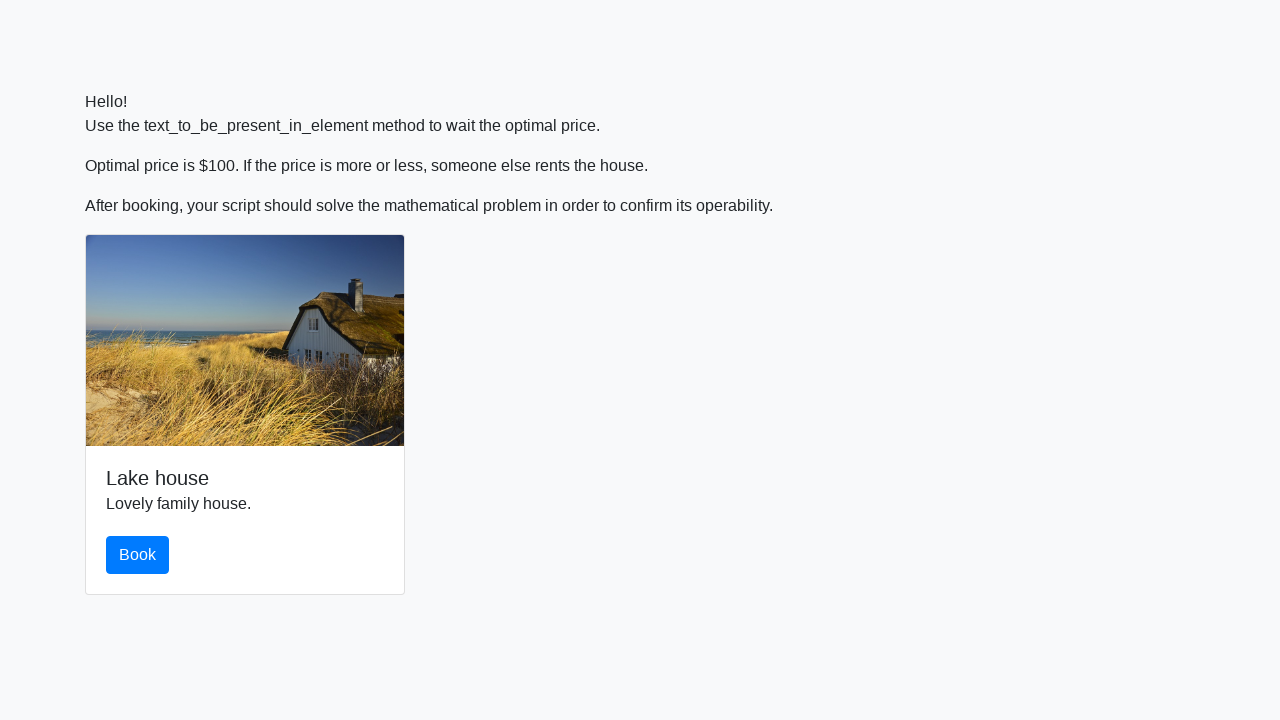

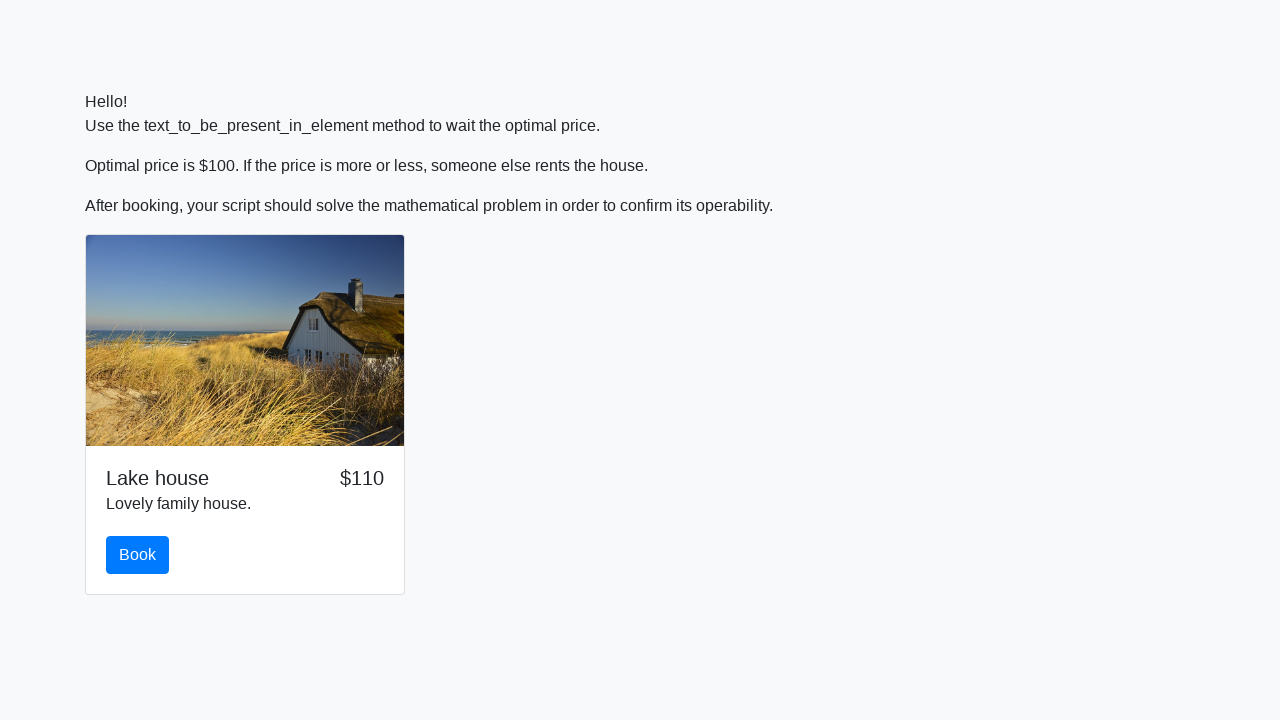